Tests the TNEB (Tamil Nadu Electricity Board) tariff calculator by selecting a domestic tariff type, entering unit consumption value, and clicking the calculate button to get the electricity bill estimate.

Starting URL: https://www.tnebnet.org/atm/tariffMaster

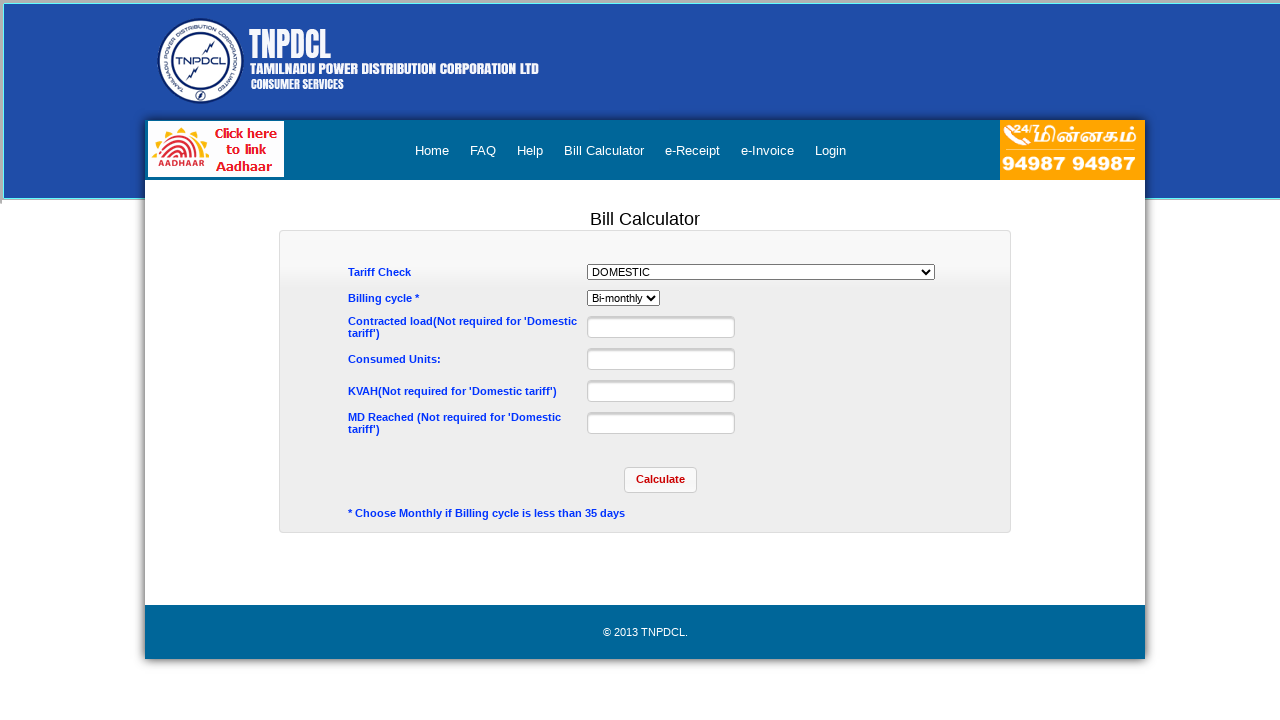

Selected 'DOMESTIC' tariff type from dropdown on #calculator\:tarifftype
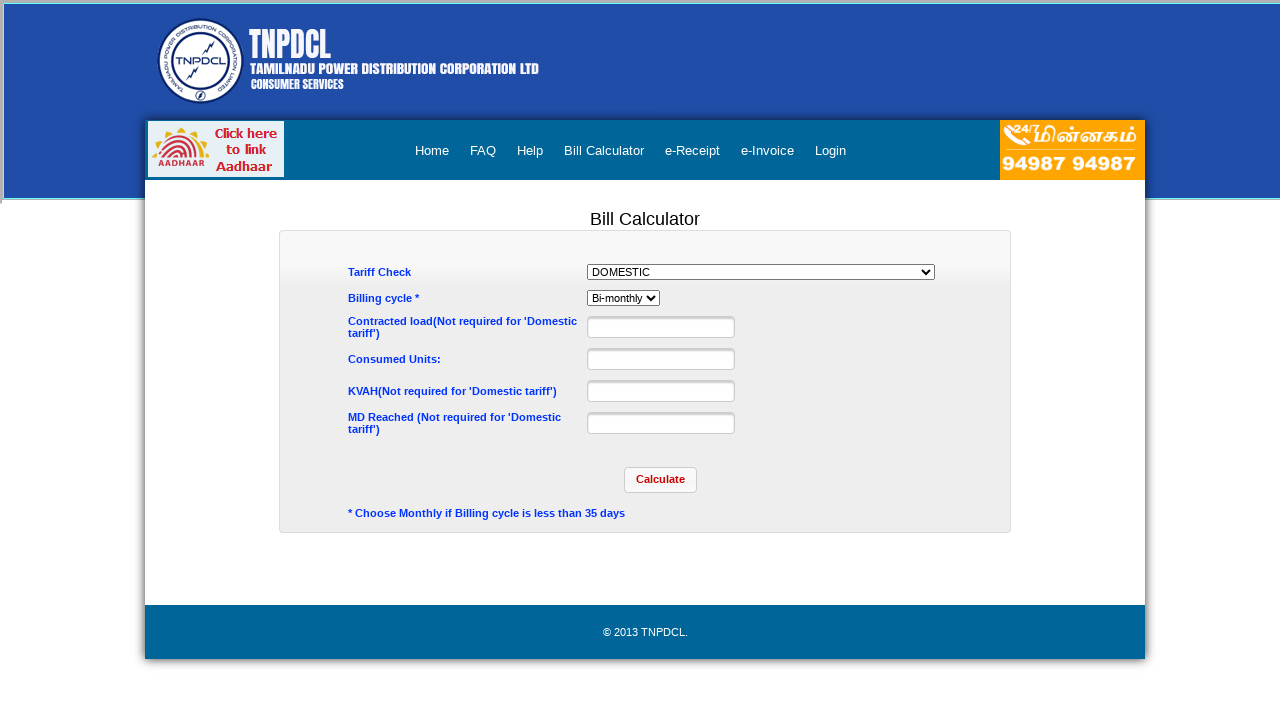

Entered 500 units in the unit consumption field on #calculator\:unit
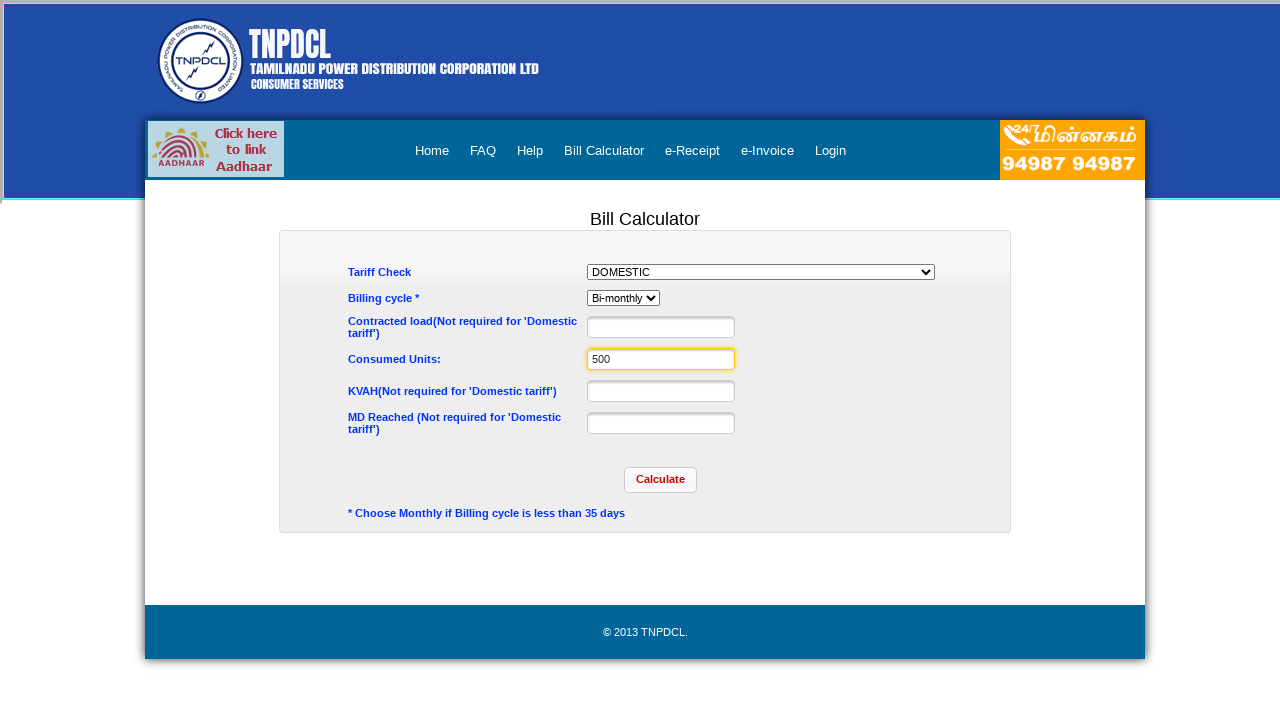

Clicked the calculate button at (660, 480) on xpath=//button[contains(@id, 'calculator')]//span | //fieldset//button
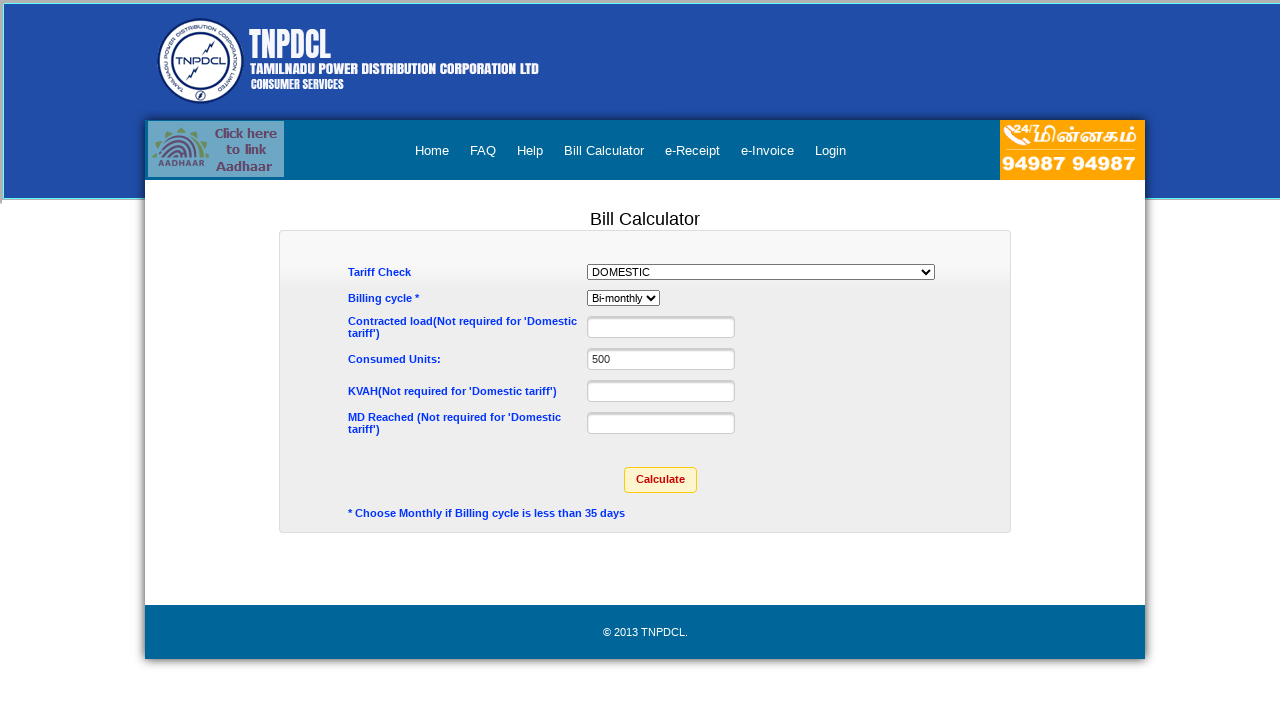

Waited for calculation result to appear
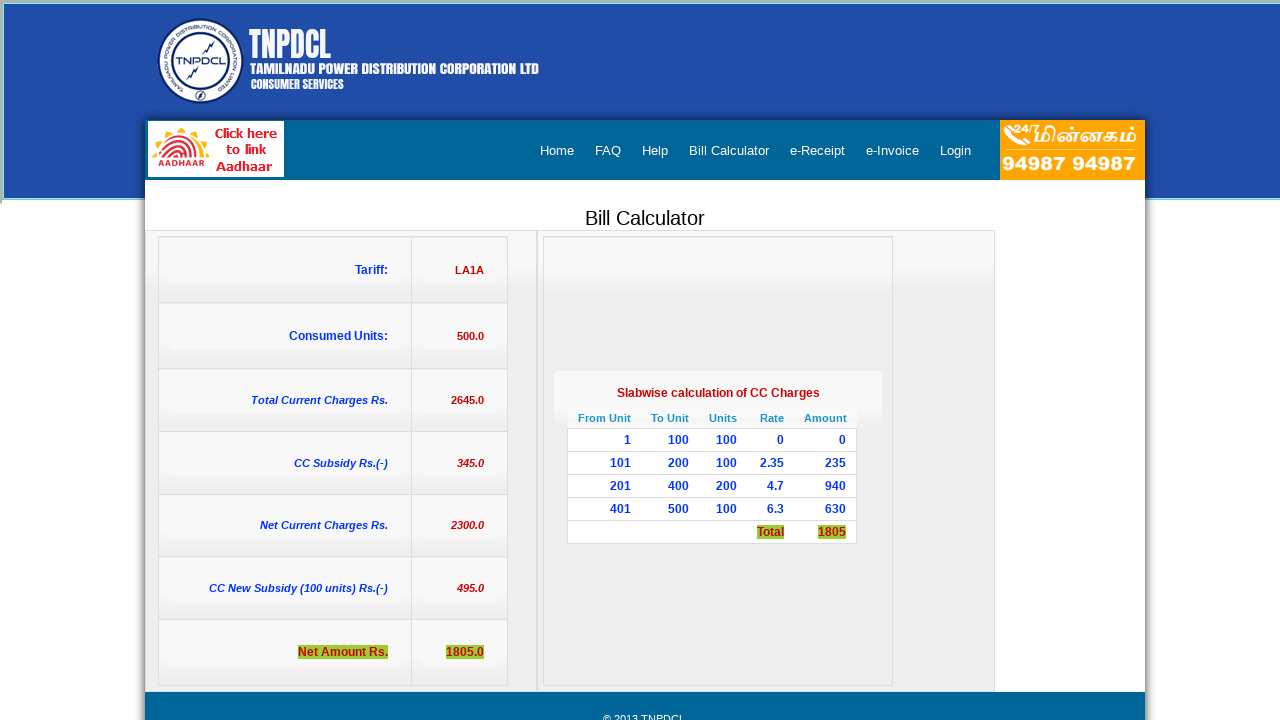

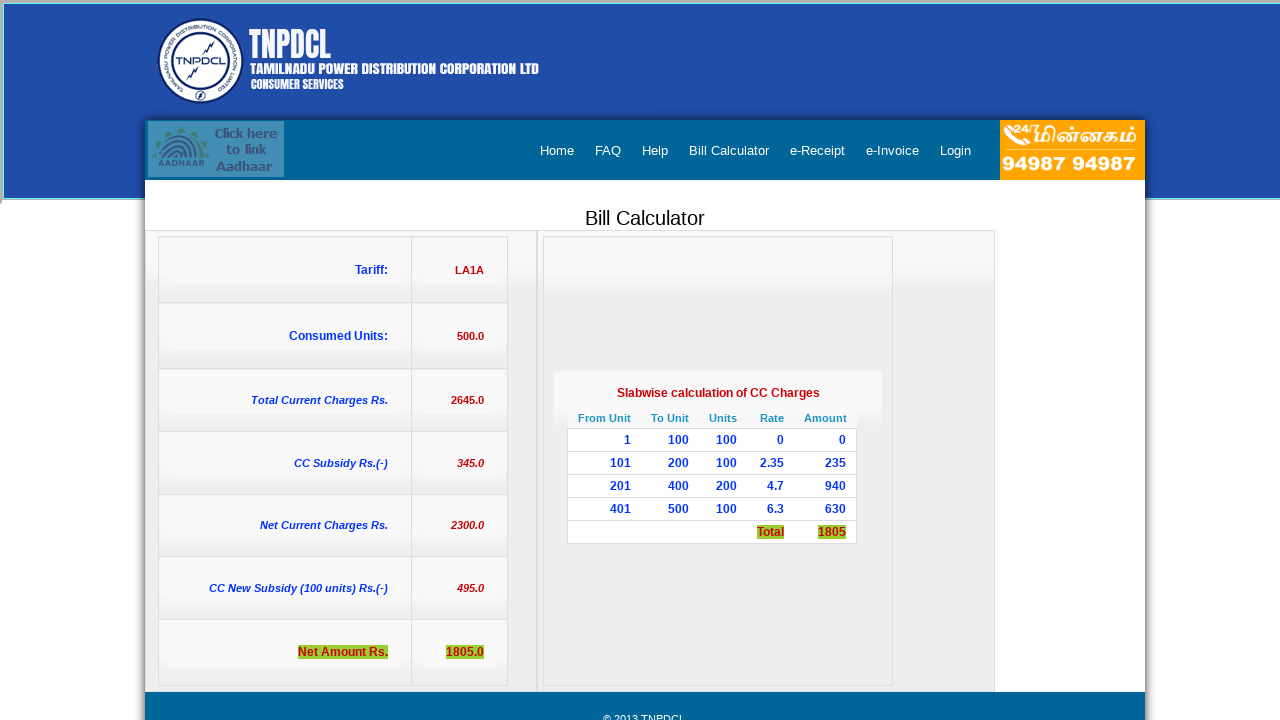